Tests that the text input field is cleared after adding a todo item to the list

Starting URL: https://demo.playwright.dev/todomvc

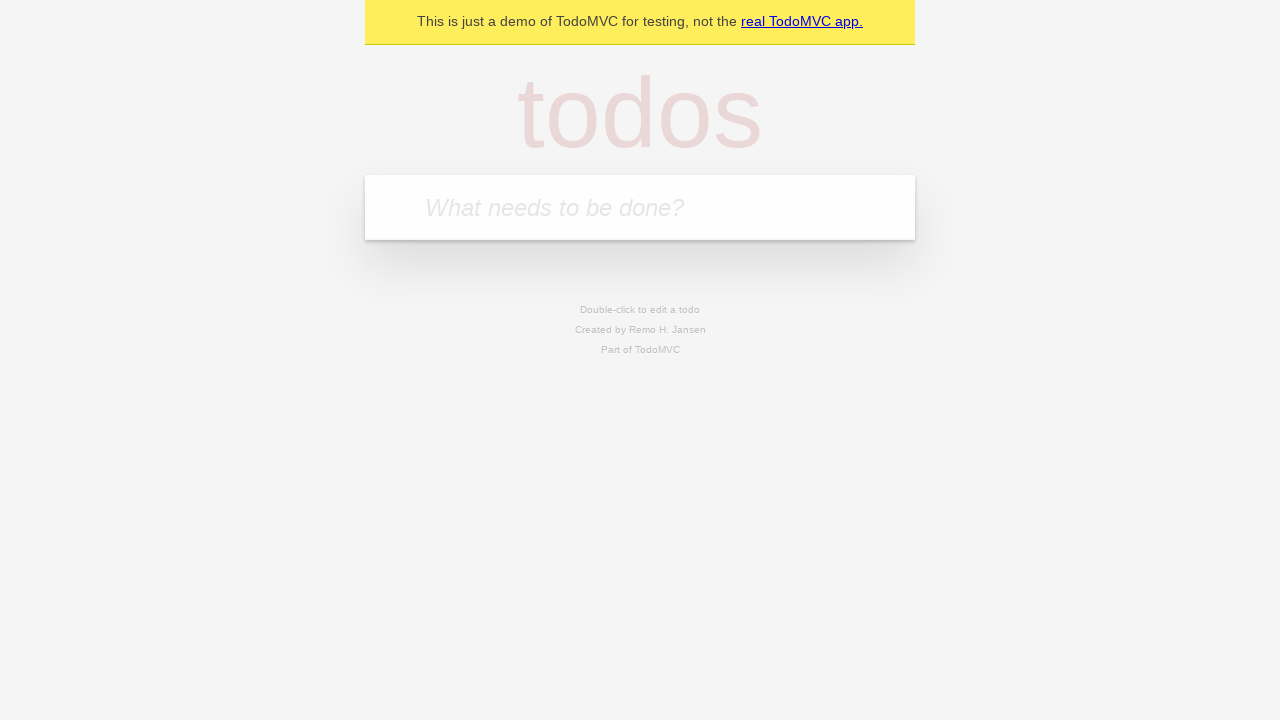

Filled todo input field with 'buy some cheese' on internal:attr=[placeholder="What needs to be done?"i]
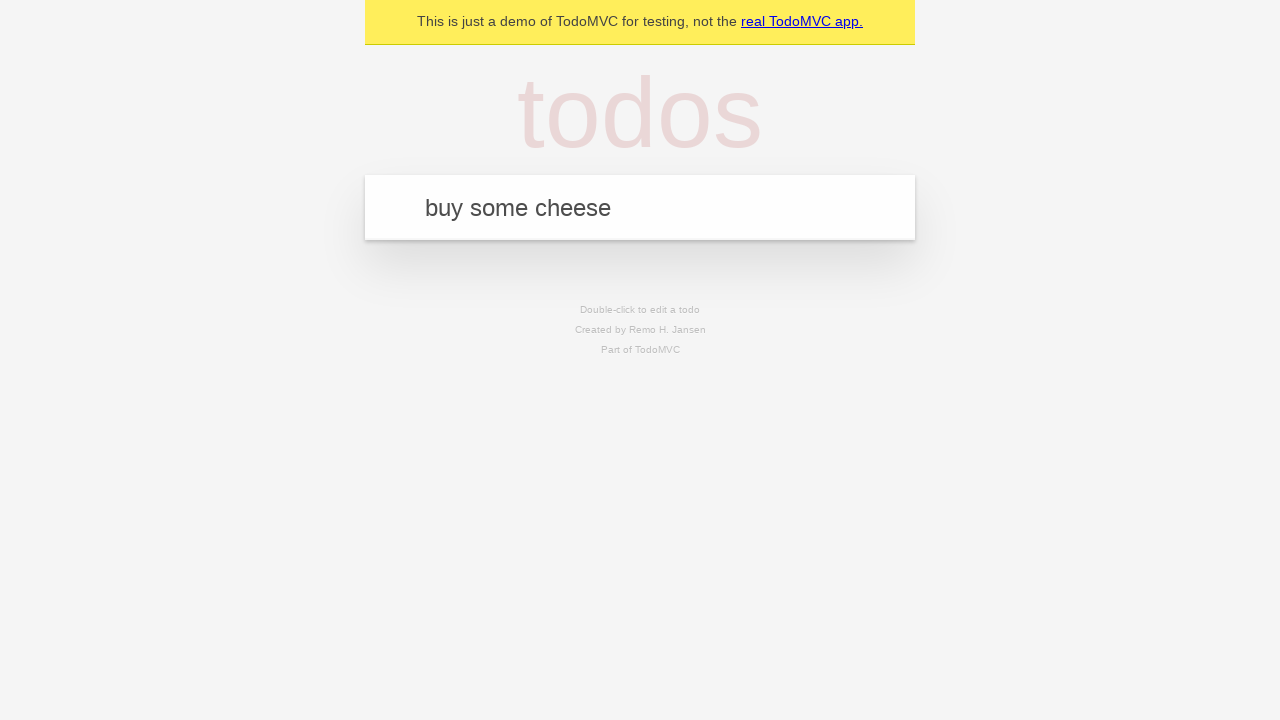

Pressed Enter to add todo item to the list on internal:attr=[placeholder="What needs to be done?"i]
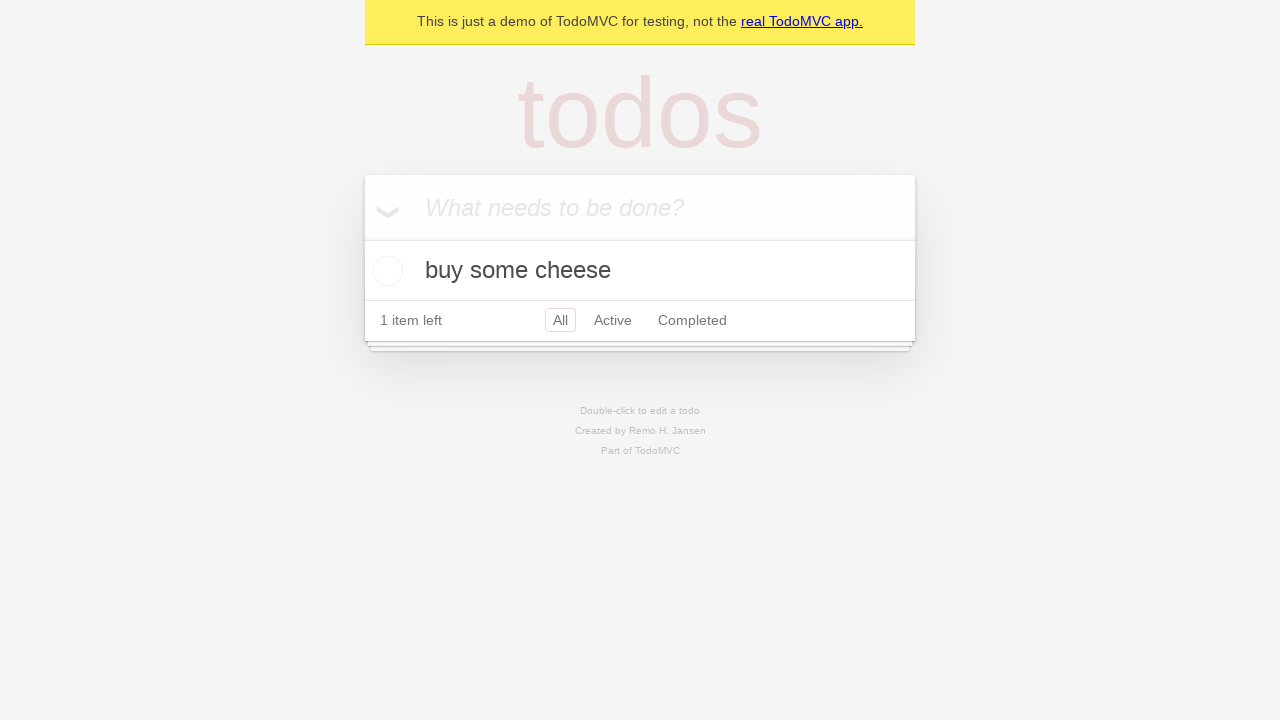

Verified that text input field is cleared after adding item
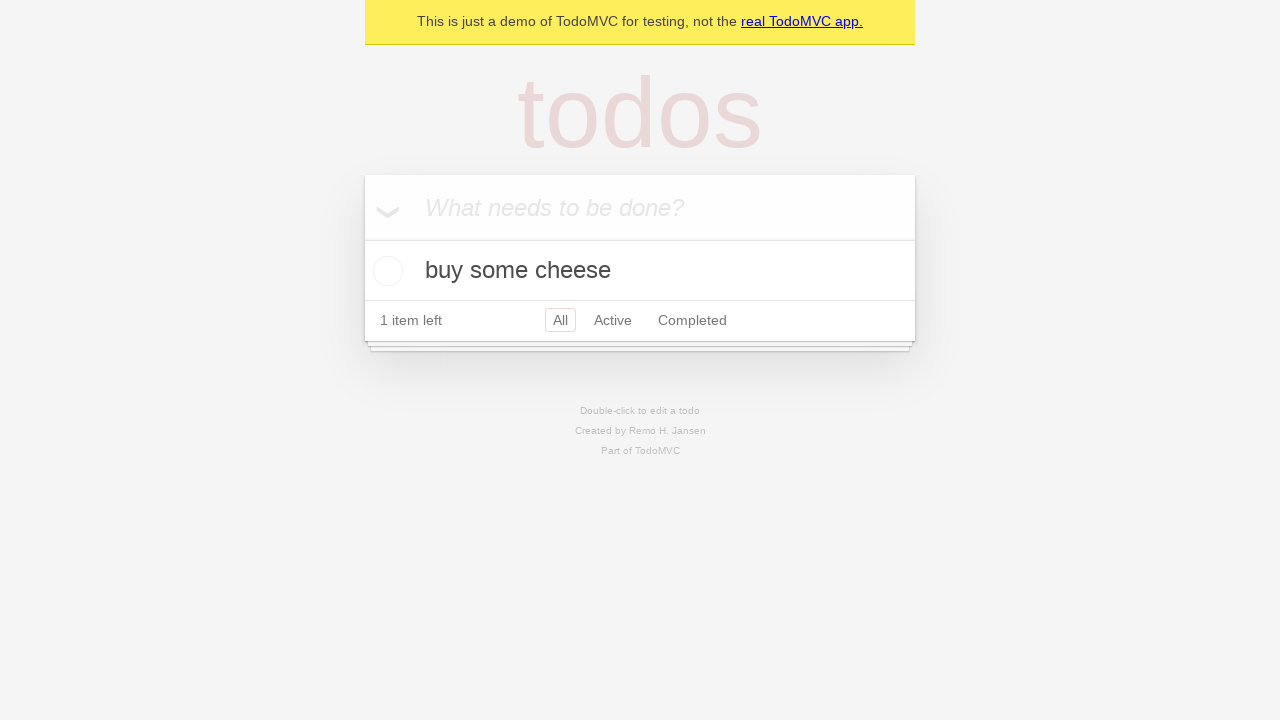

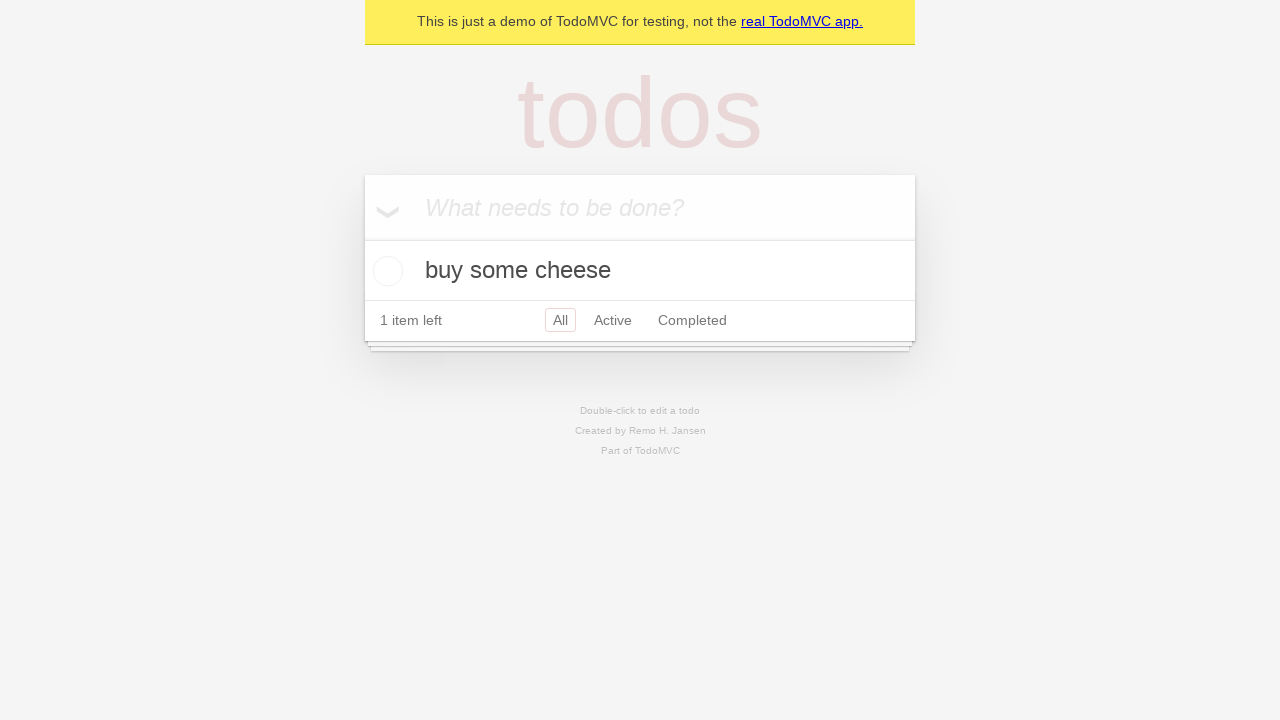